Tests checkbox functionality and passenger count increment on a flight booking practice page by selecting a senior citizen discount checkbox and incrementing the adult passenger count multiple times

Starting URL: https://rahulshettyacademy.com/dropdownsPractise/

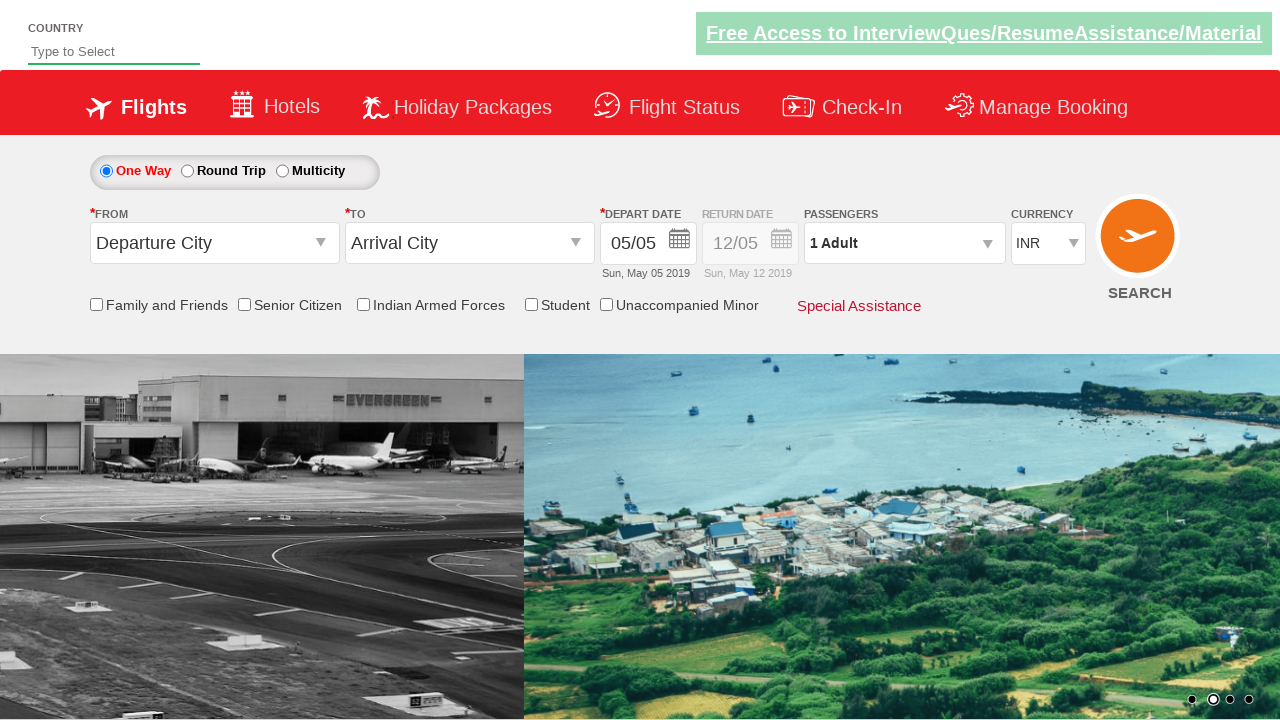

Clicked Senior Citizen Discount checkbox at (244, 304) on input[id*='SeniorCitizenDiscount']
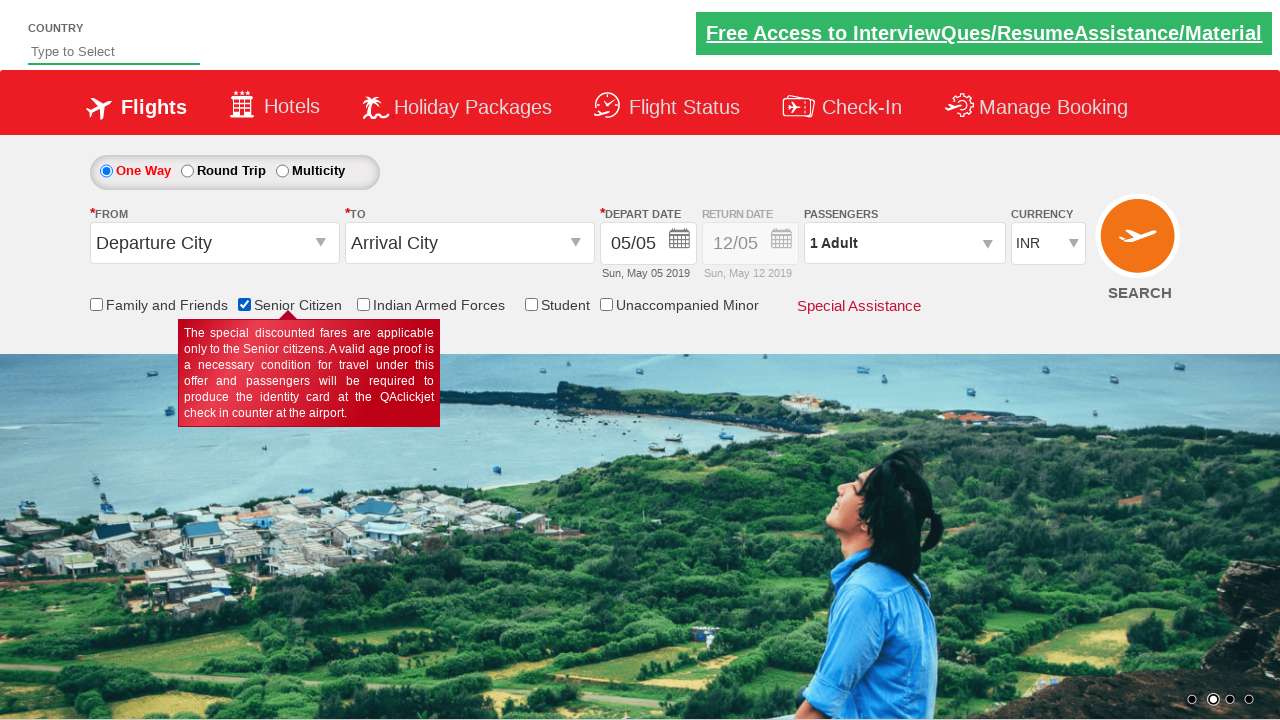

Clicked passenger info dropdown to open it at (904, 243) on #divpaxinfo
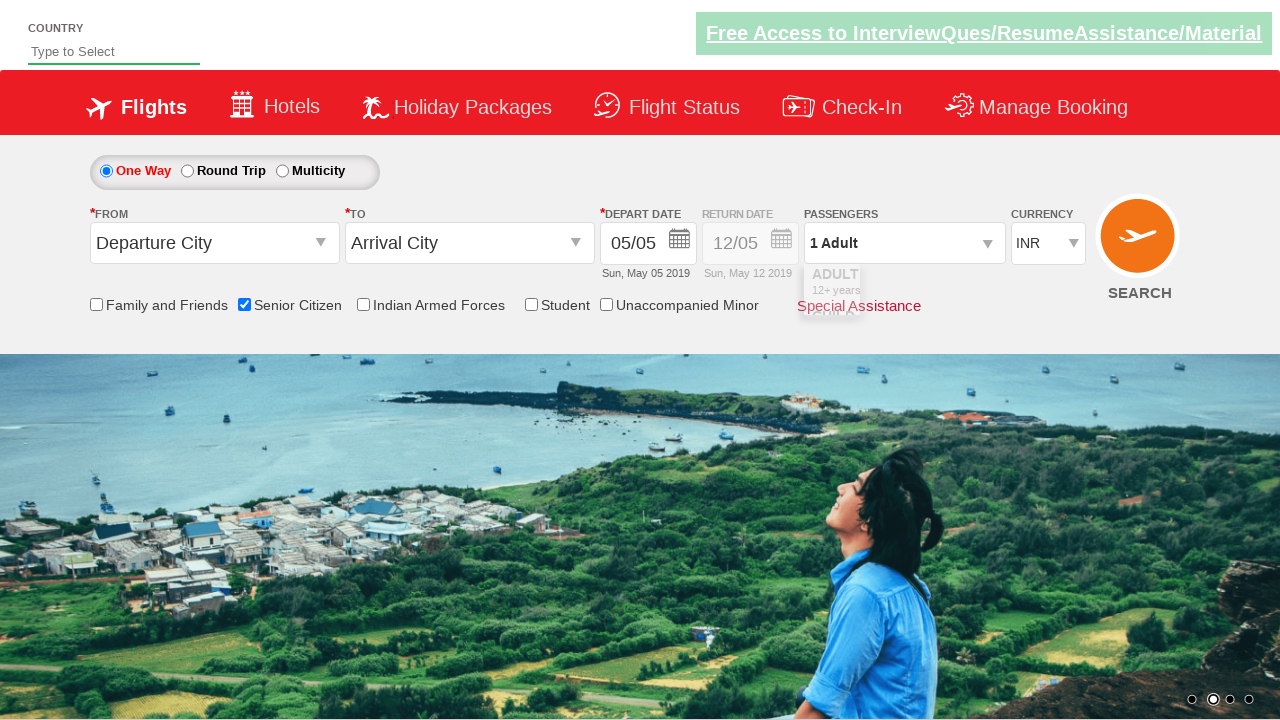

Waited for dropdown to be visible
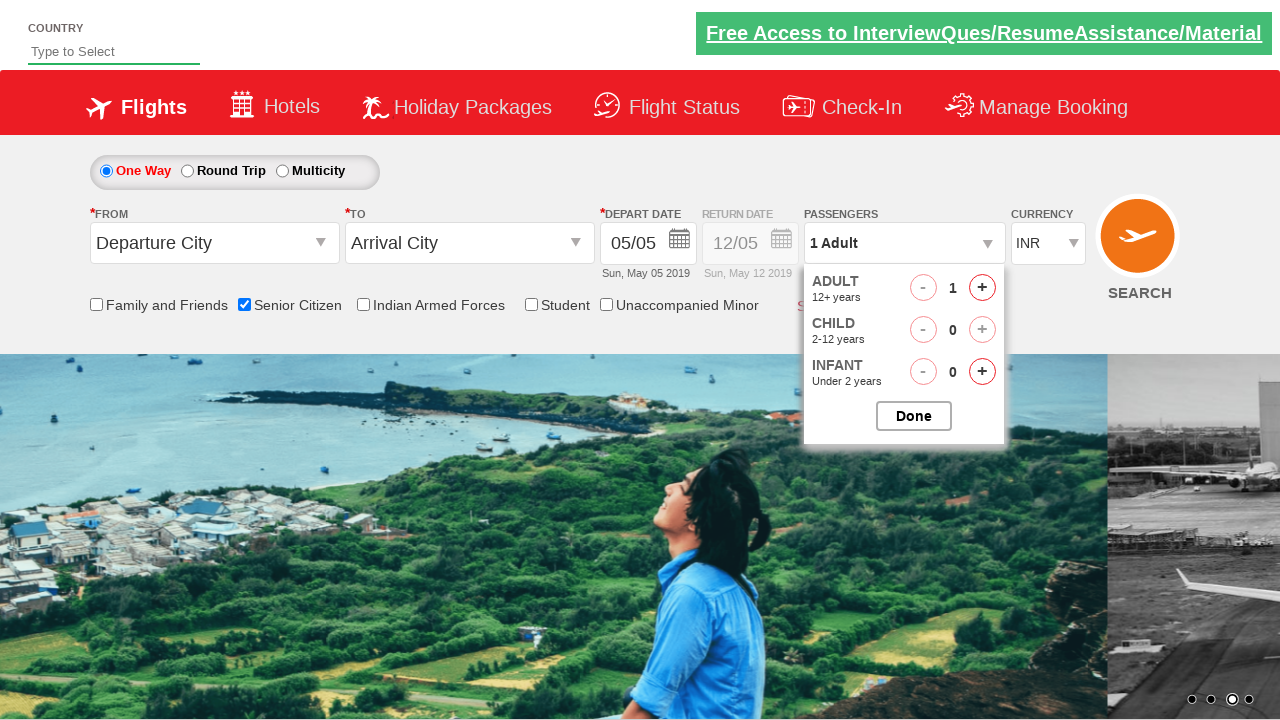

Incremented adult passenger count (iteration 1 of 4) at (982, 288) on #hrefIncAdt
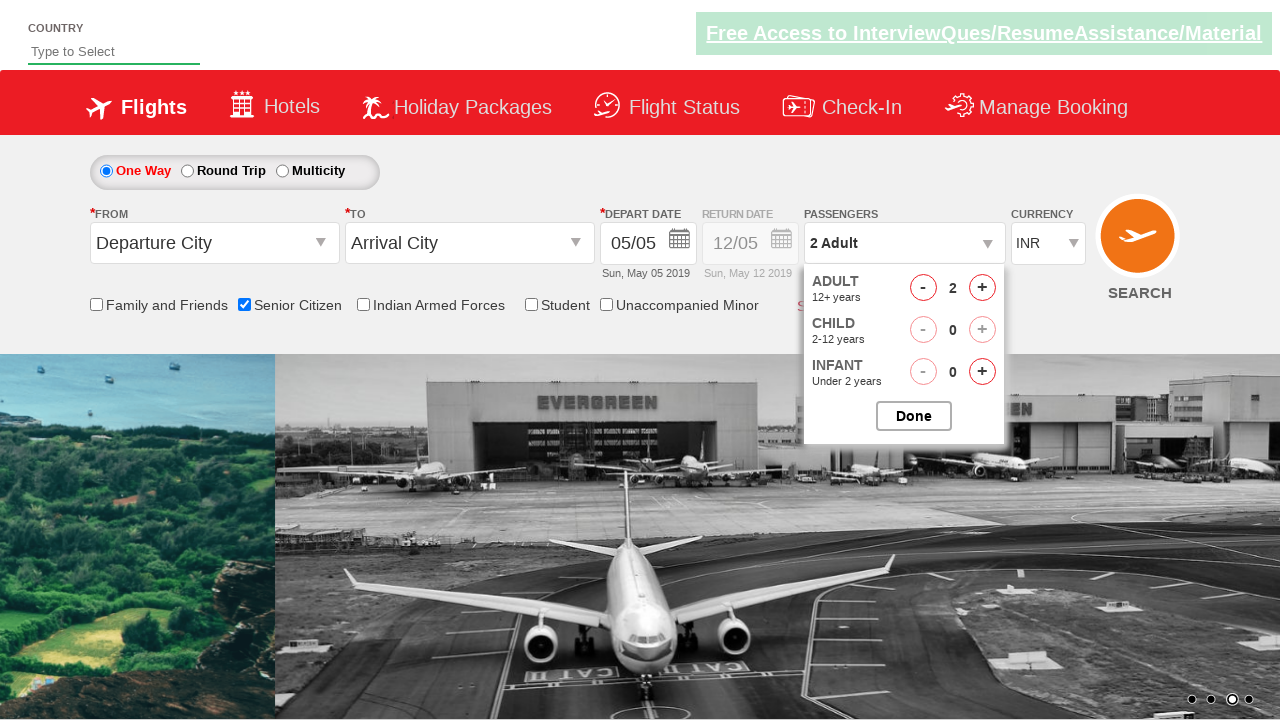

Incremented adult passenger count (iteration 2 of 4) at (982, 288) on #hrefIncAdt
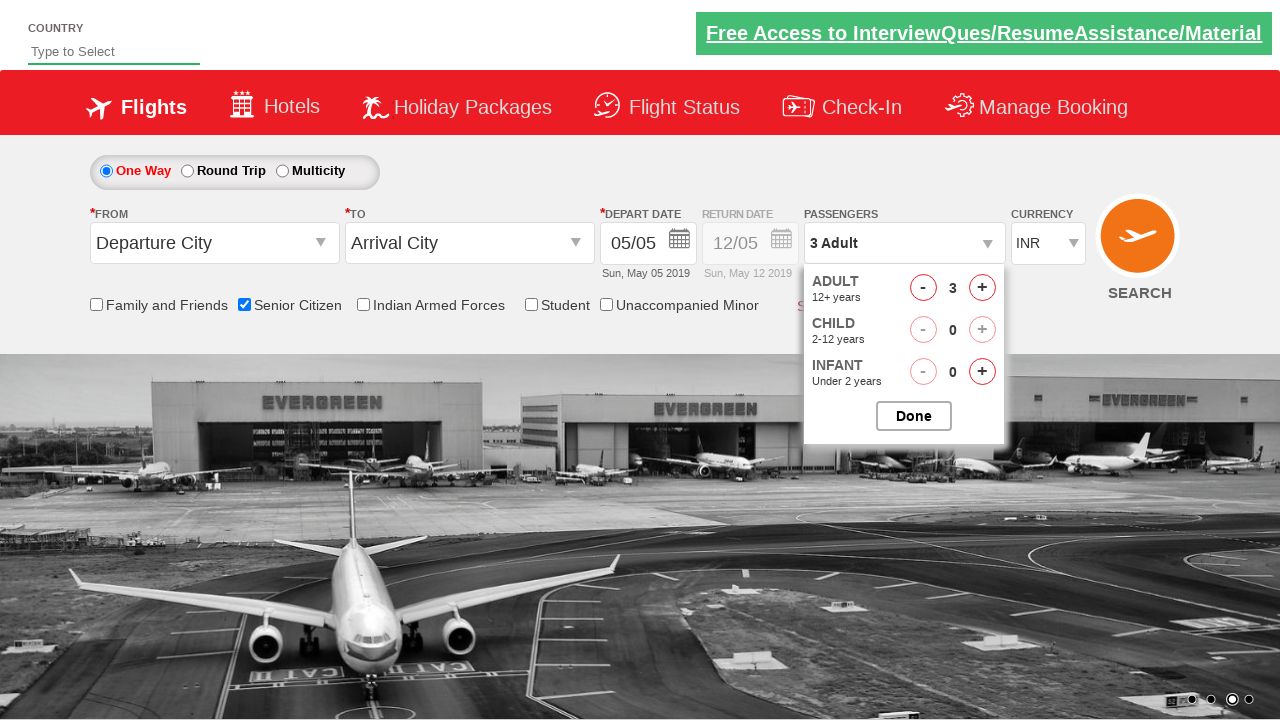

Incremented adult passenger count (iteration 3 of 4) at (982, 288) on #hrefIncAdt
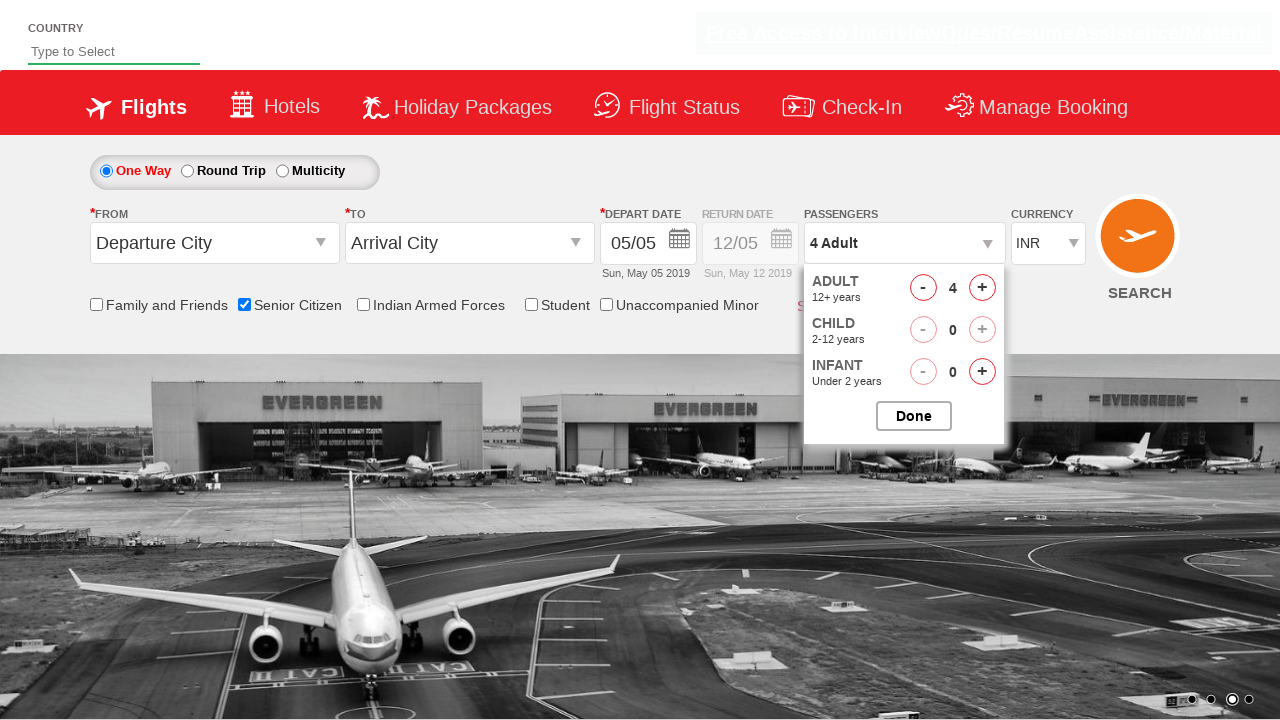

Incremented adult passenger count (iteration 4 of 4) at (982, 288) on #hrefIncAdt
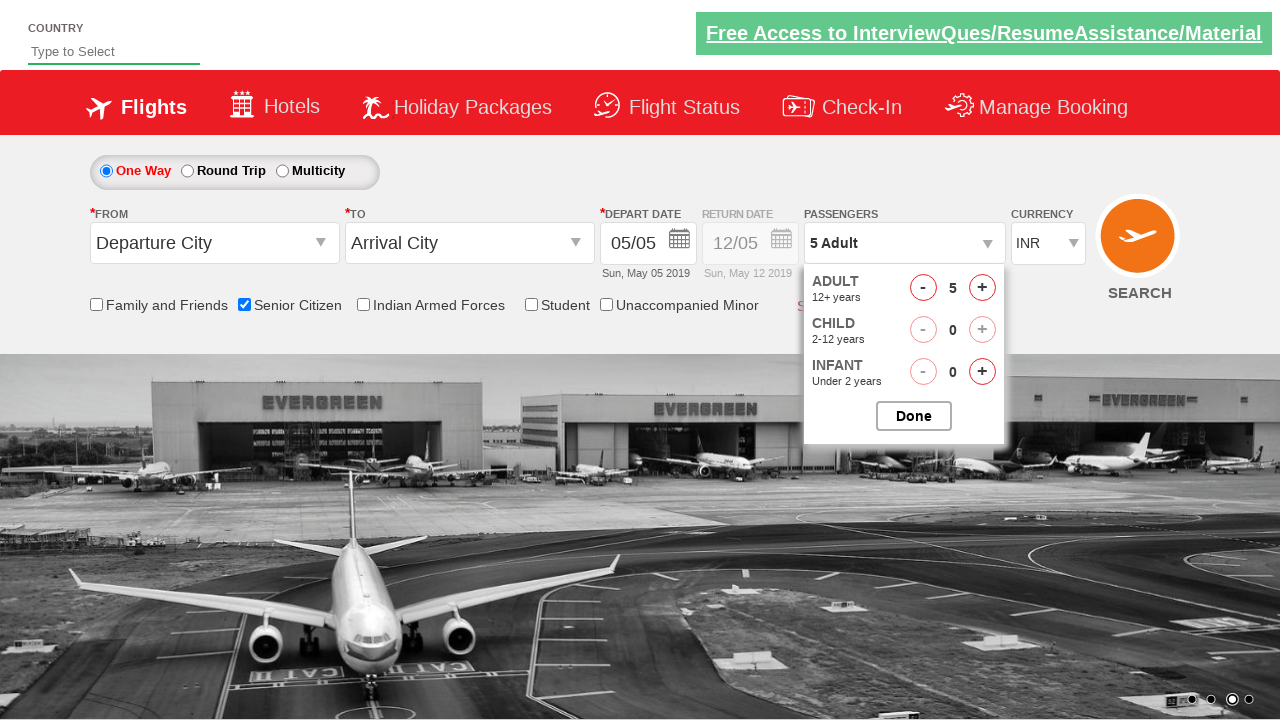

Closed passenger options dropdown at (914, 416) on #btnclosepaxoption
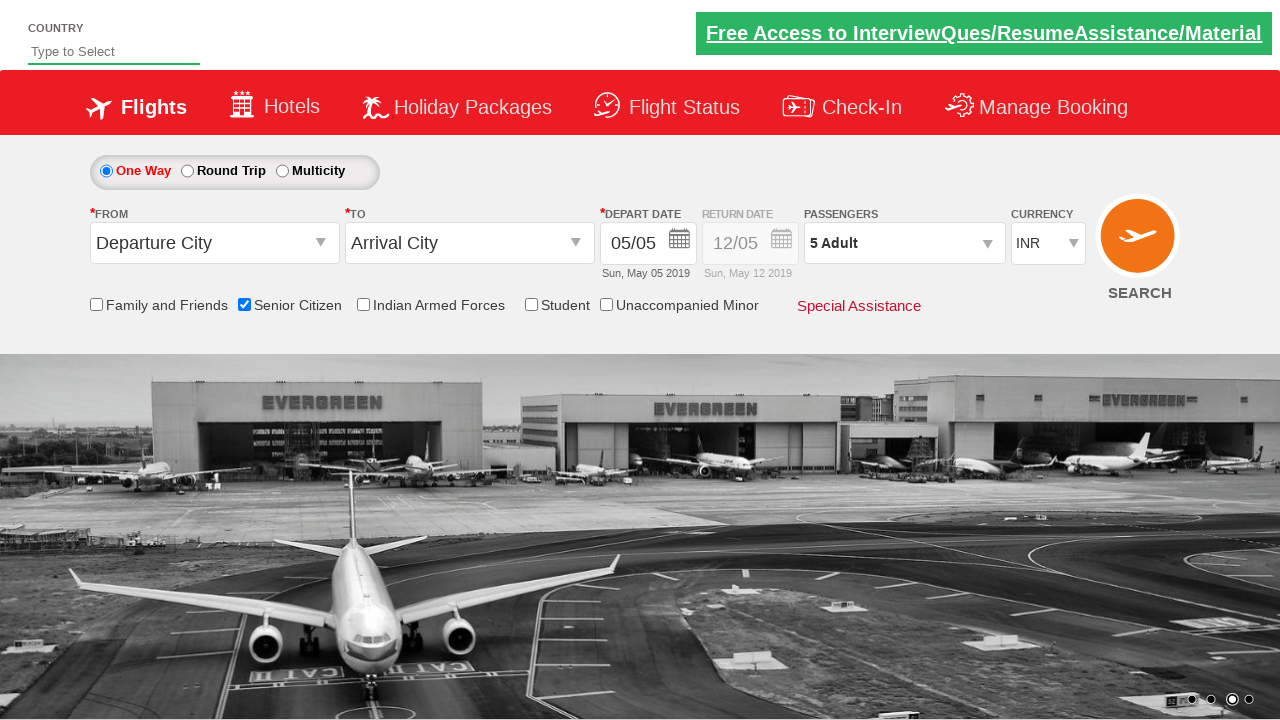

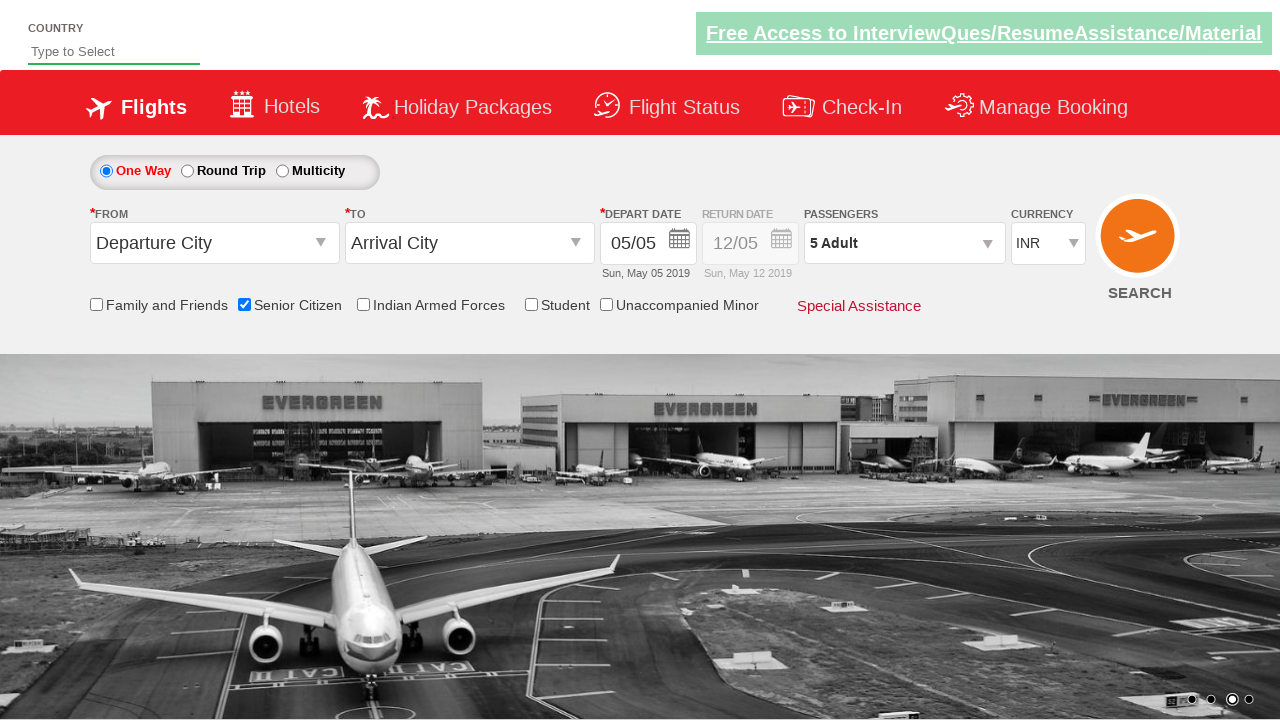